Tests selecting multiple random items using Ctrl+Click to select items at positions 1, 3, 5, and 7, then verifies that 4 items are selected

Starting URL: https://jqueryui.com/resources/demos/selectable/display-grid.html

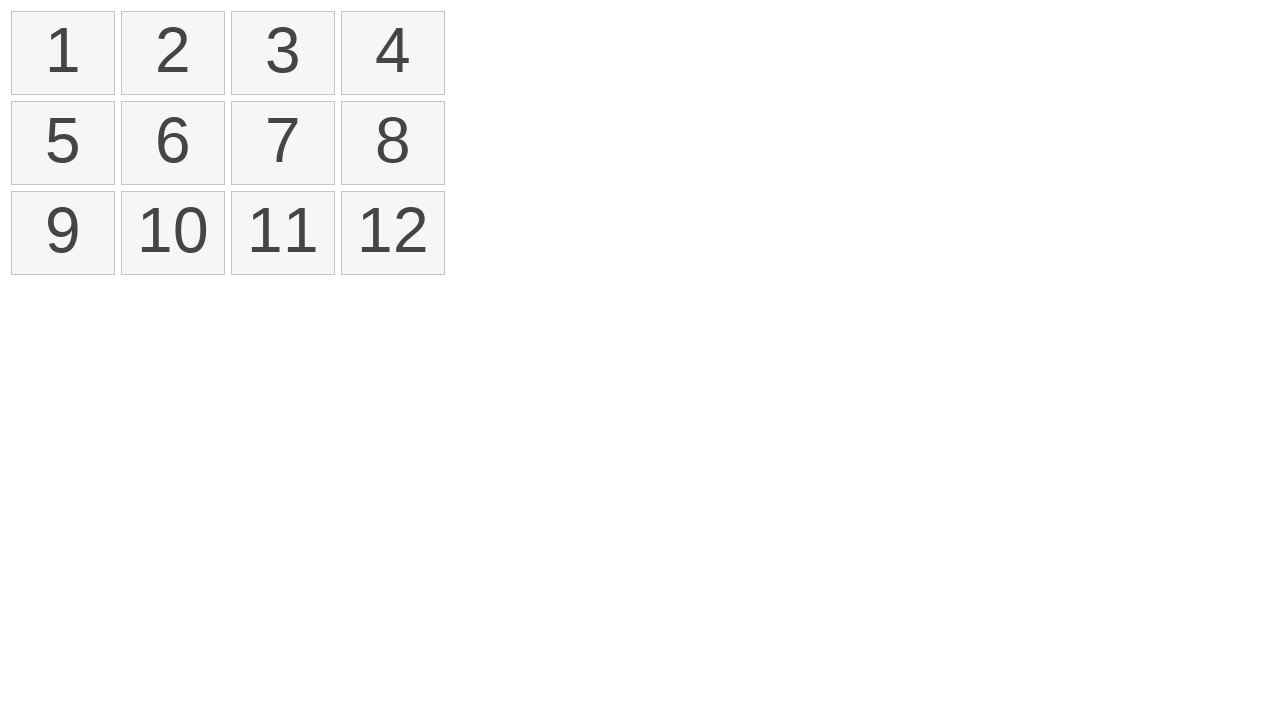

Located all selectable items in the grid
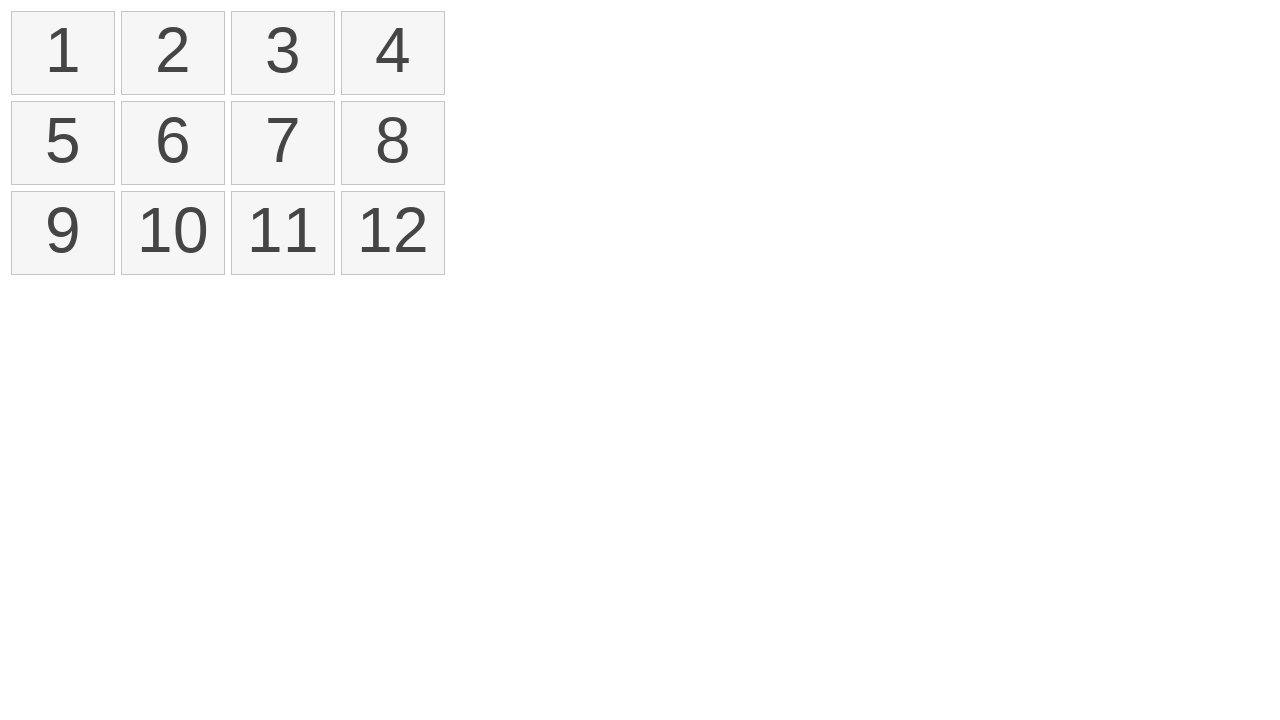

Pressed Control key down
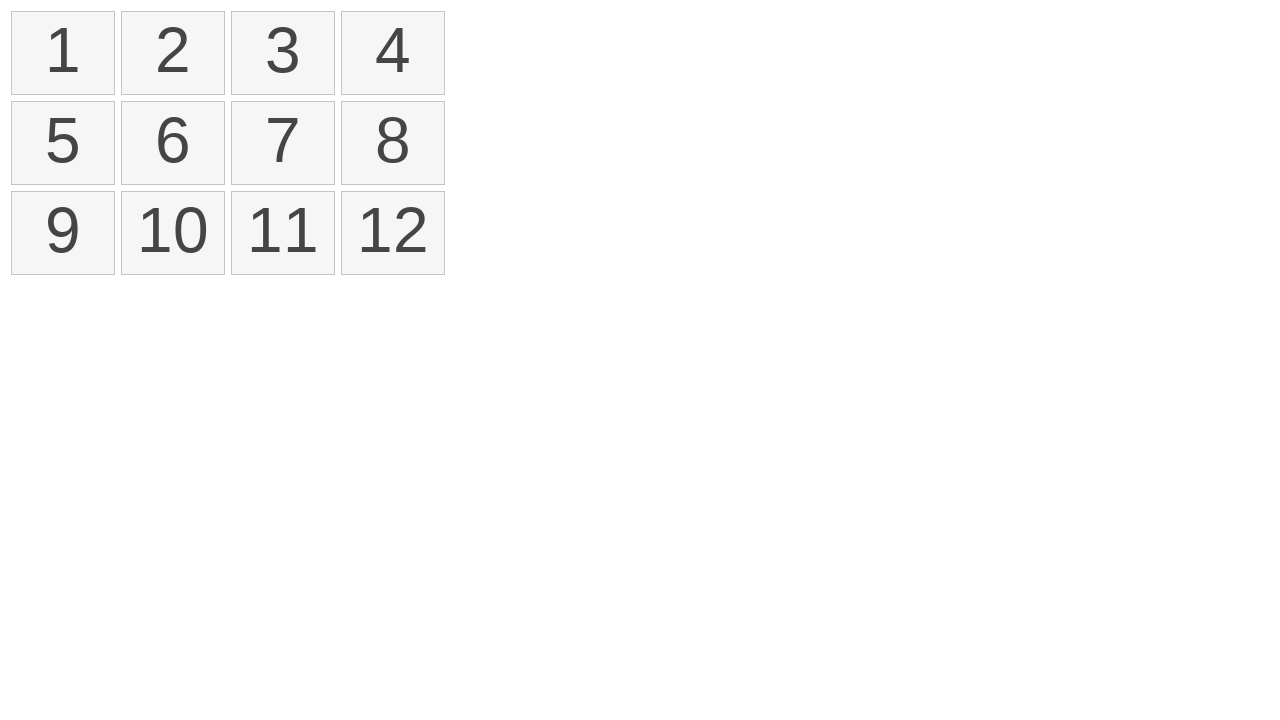

Ctrl+Clicked item at position 1 at (63, 53) on xpath=//ol[@id='selectable']/li >> nth=0
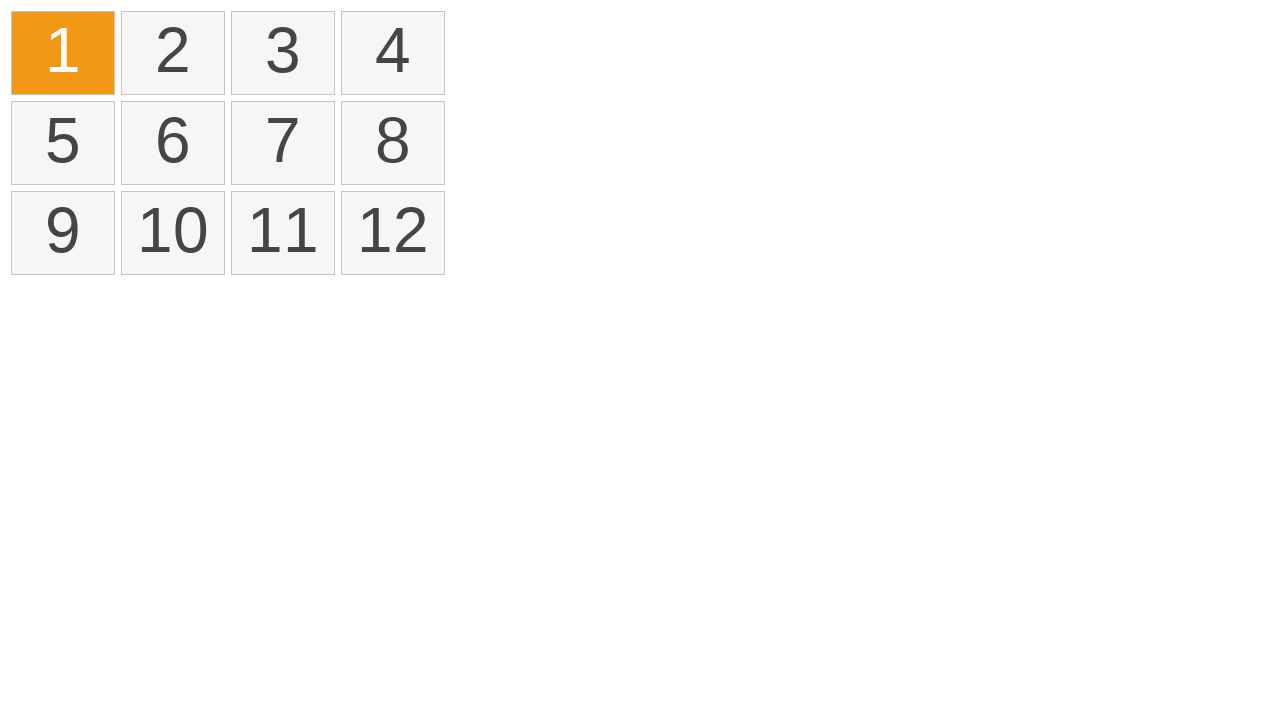

Ctrl+Clicked item at position 3 at (283, 53) on xpath=//ol[@id='selectable']/li >> nth=2
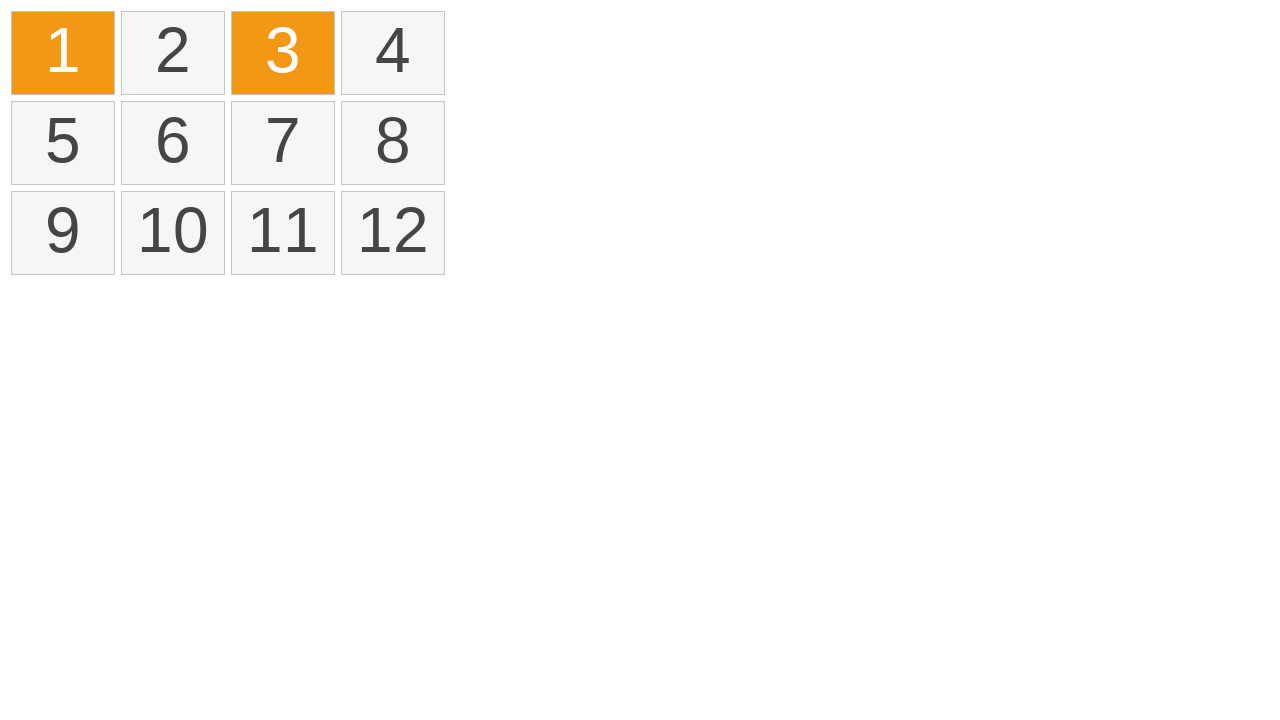

Ctrl+Clicked item at position 5 at (63, 143) on xpath=//ol[@id='selectable']/li >> nth=4
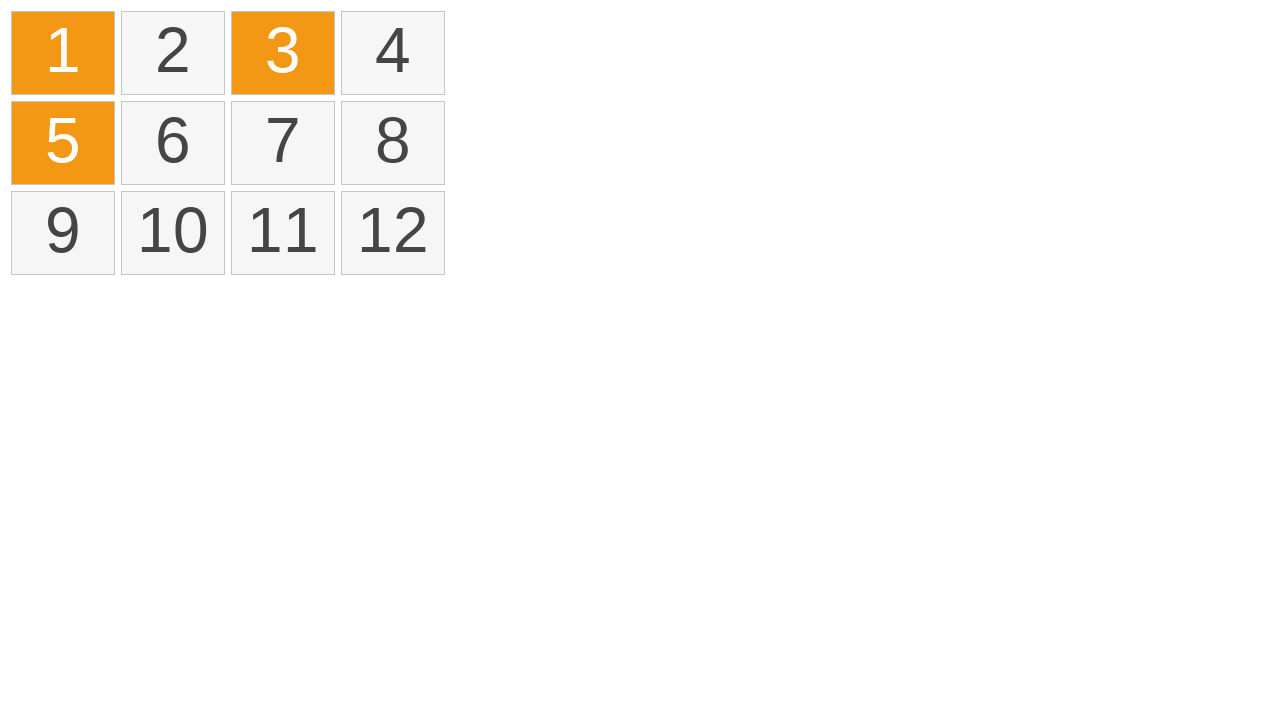

Ctrl+Clicked item at position 7 at (283, 143) on xpath=//ol[@id='selectable']/li >> nth=6
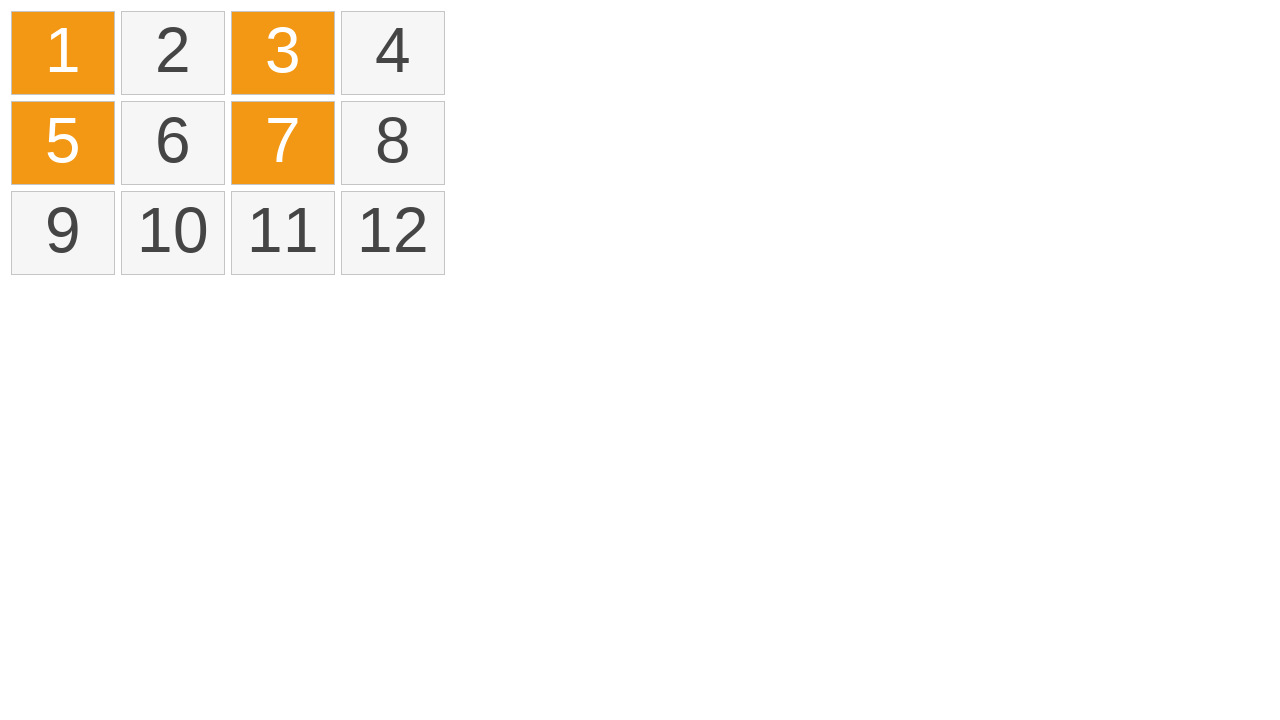

Released Control key
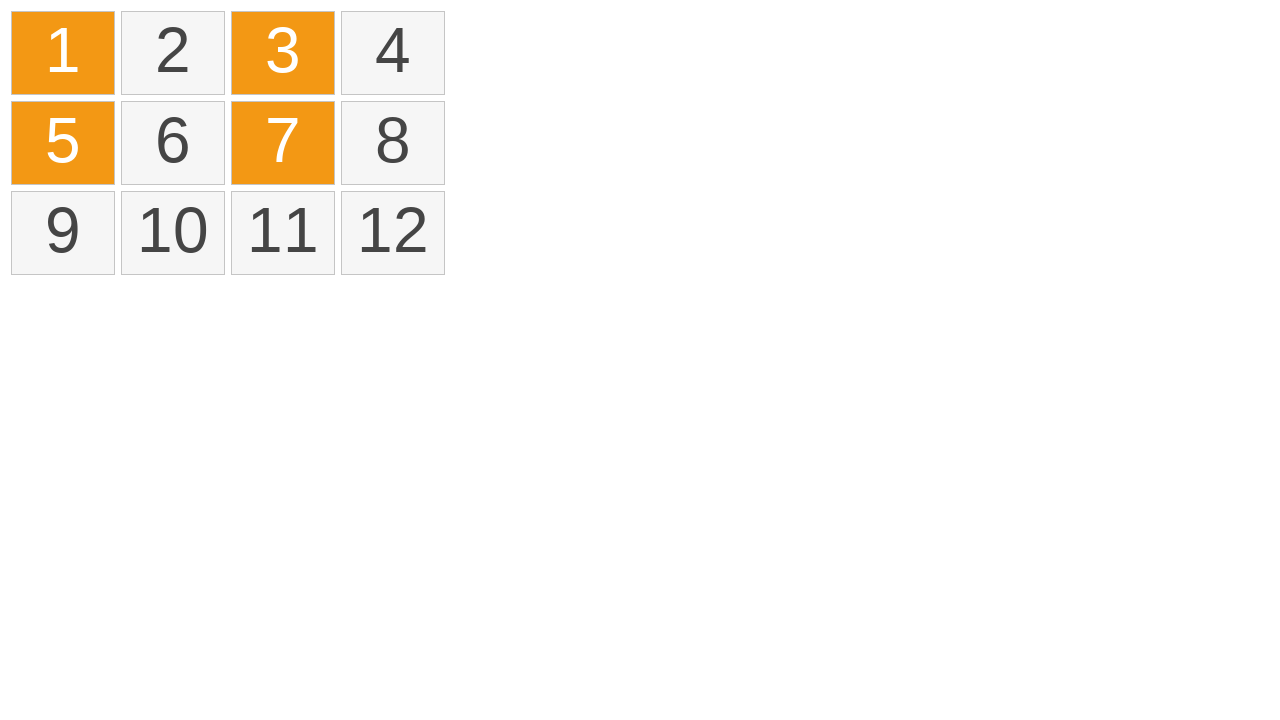

Waited 3 seconds for selection to complete
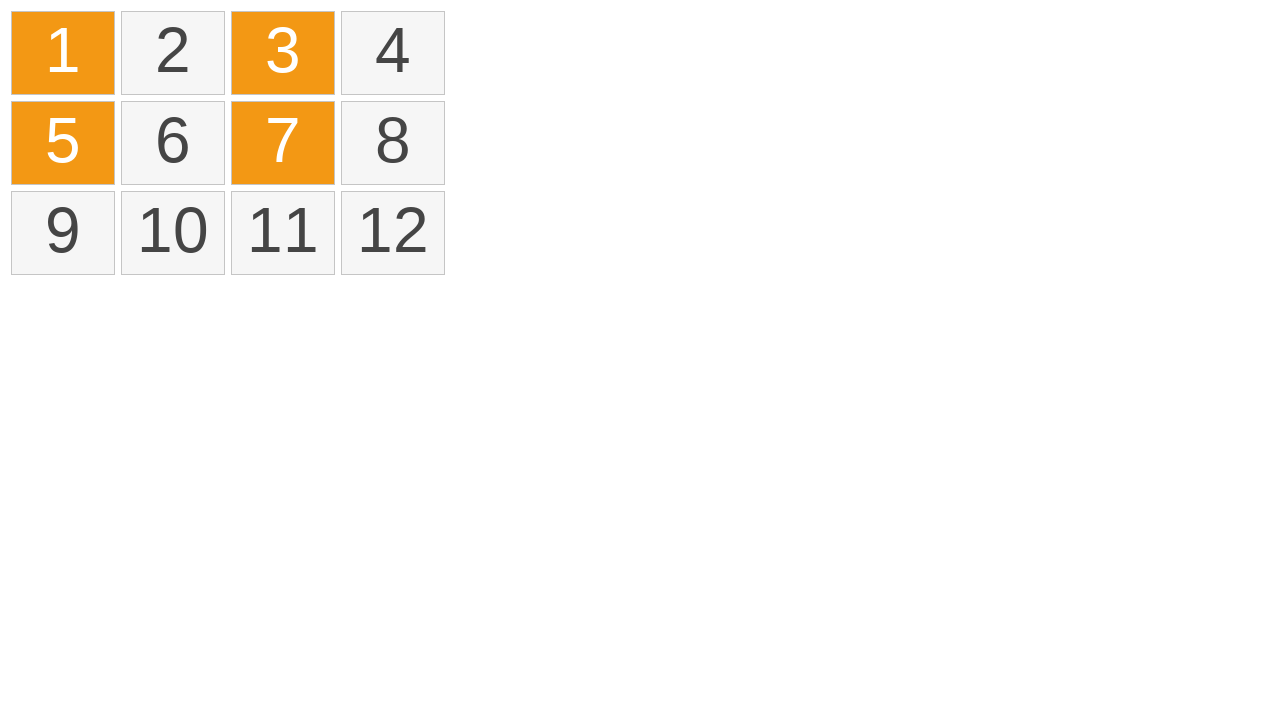

Located all selected items
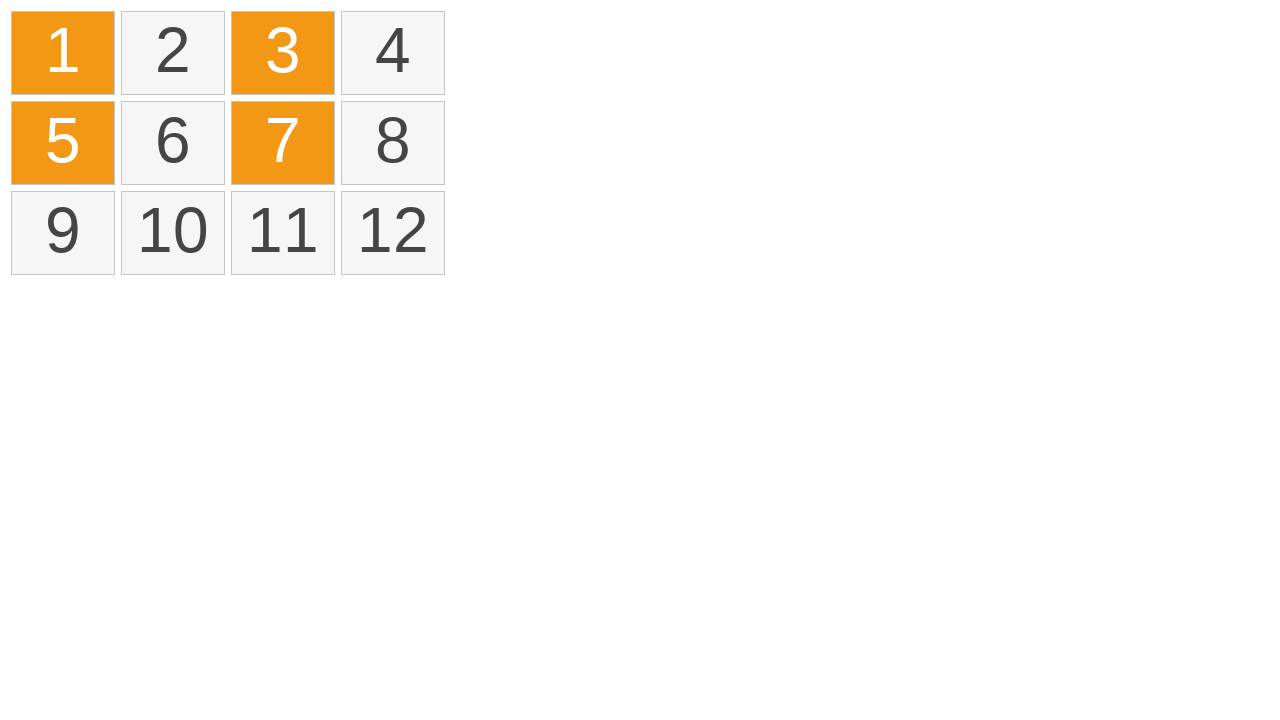

Verified that exactly 4 items are selected
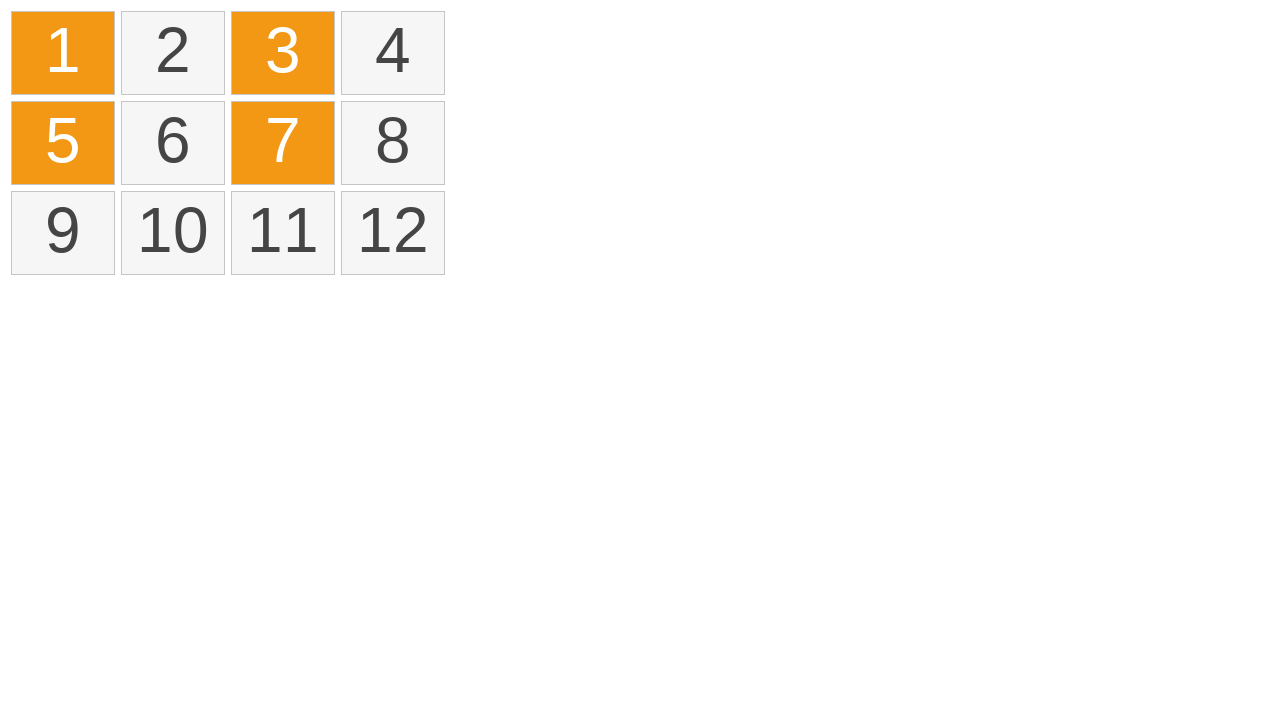

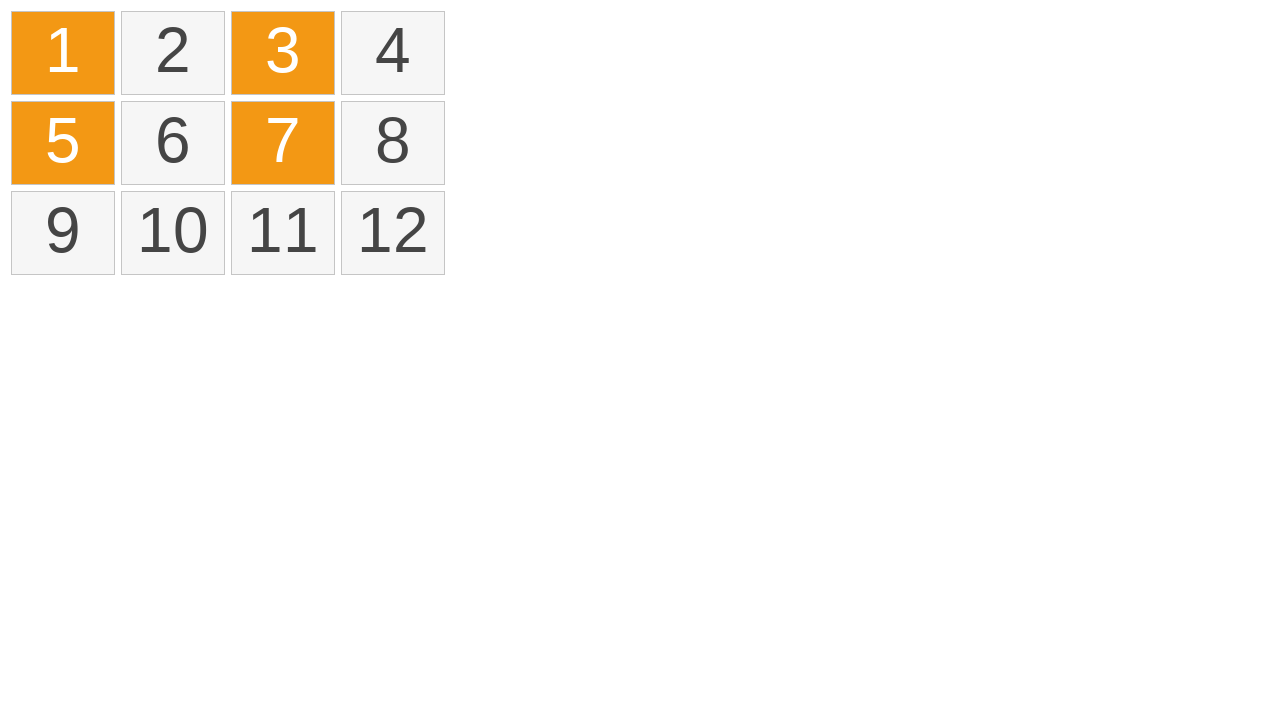